Navigates to ESPN Cricinfo website and verifies the page loads by checking the title and URL

Starting URL: https://www.espncricinfo.com/

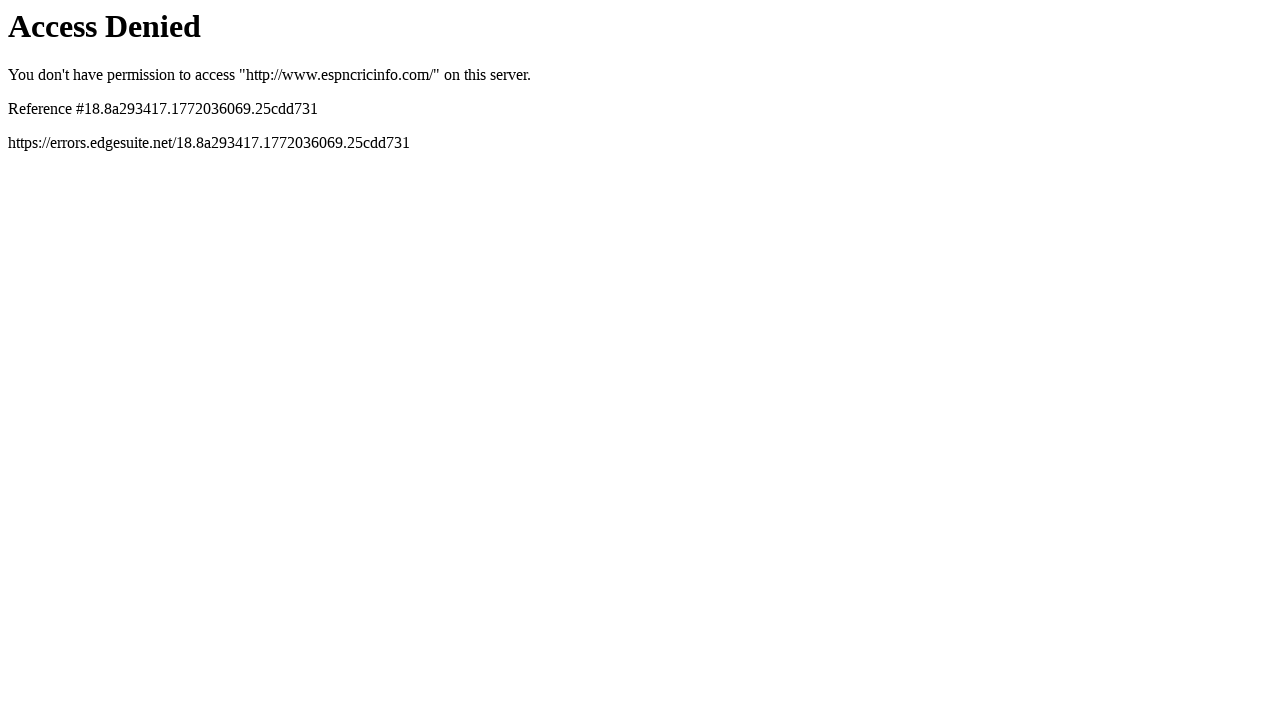

Navigated to ESPN Cricinfo homepage
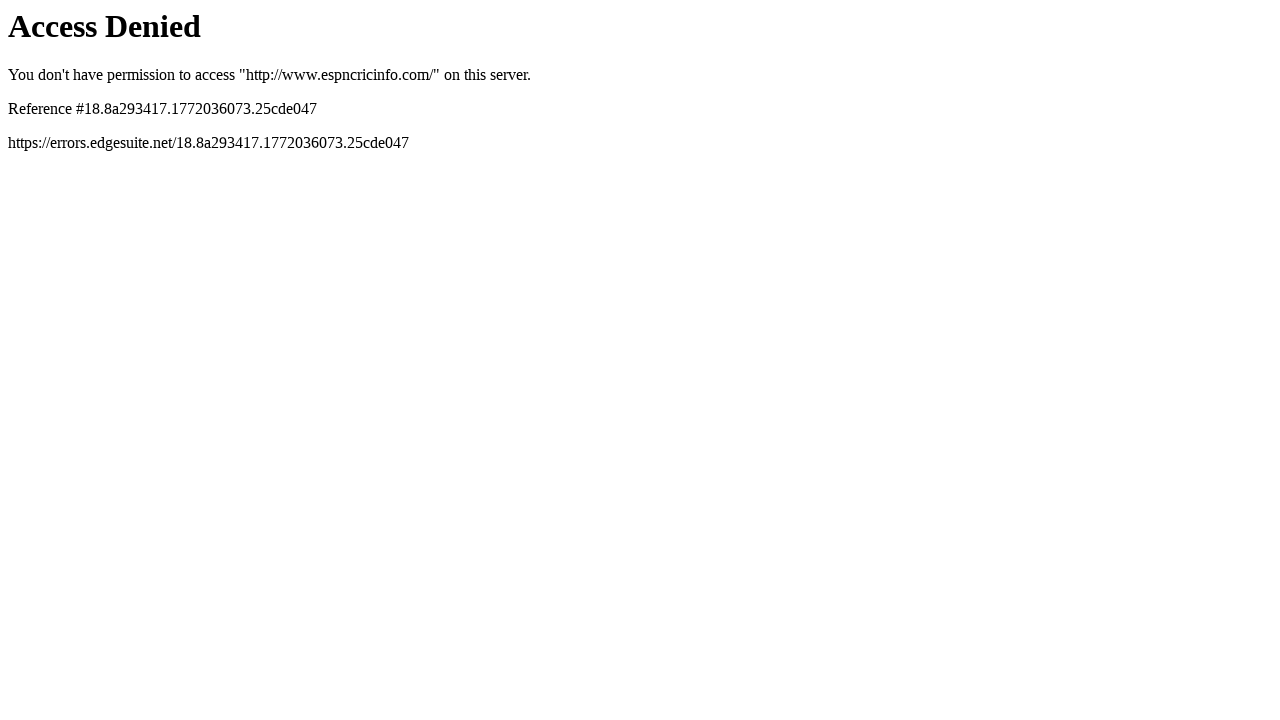

Retrieved page title: Access Denied
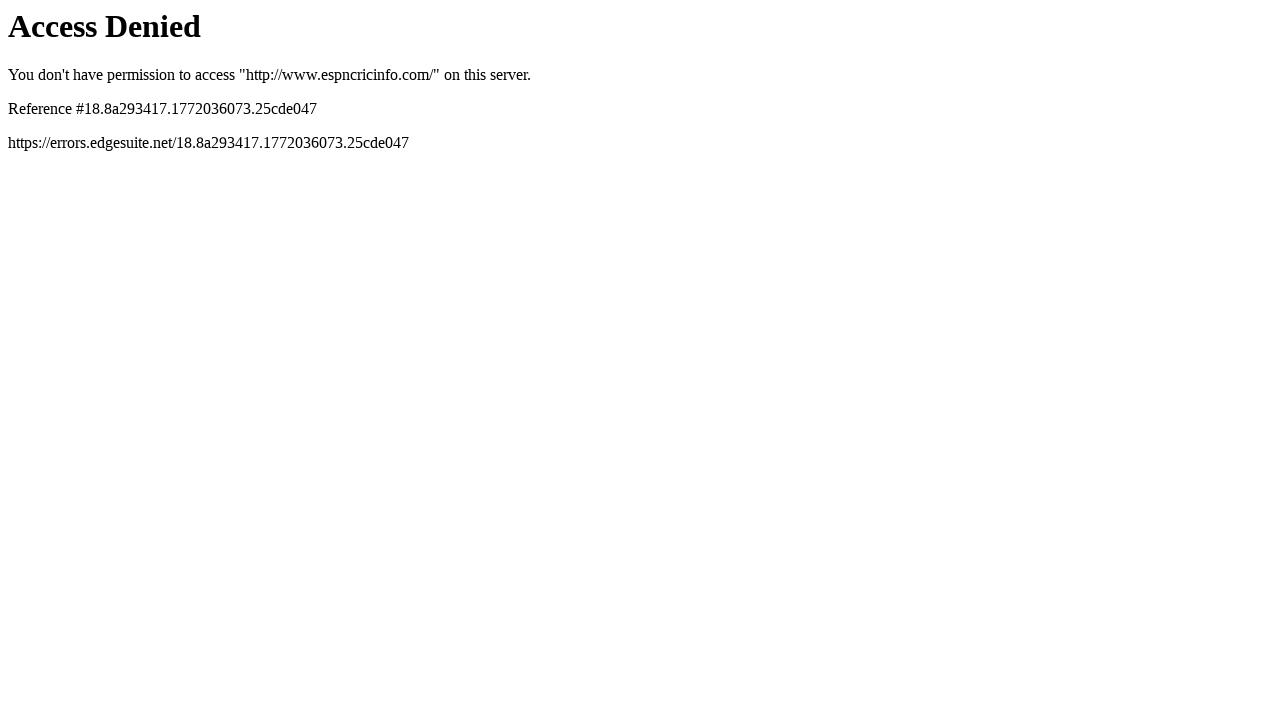

Retrieved current URL: https://www.espncricinfo.com/
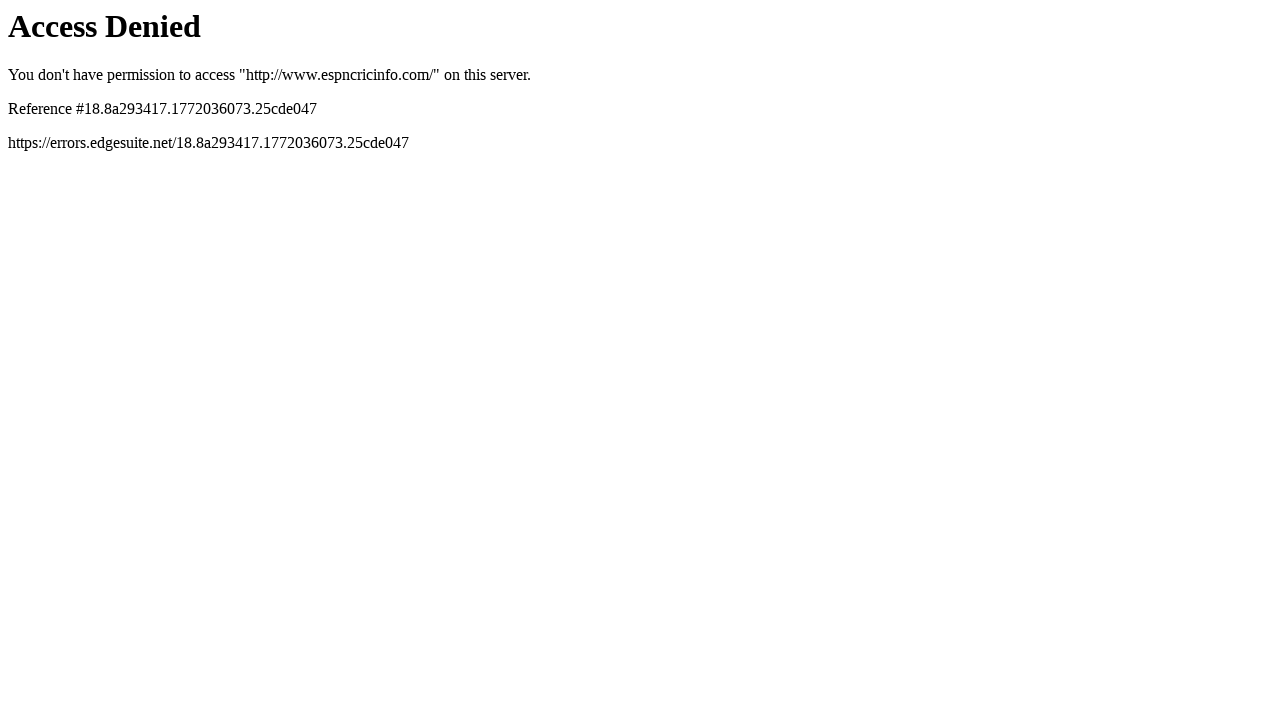

Printed page title to console
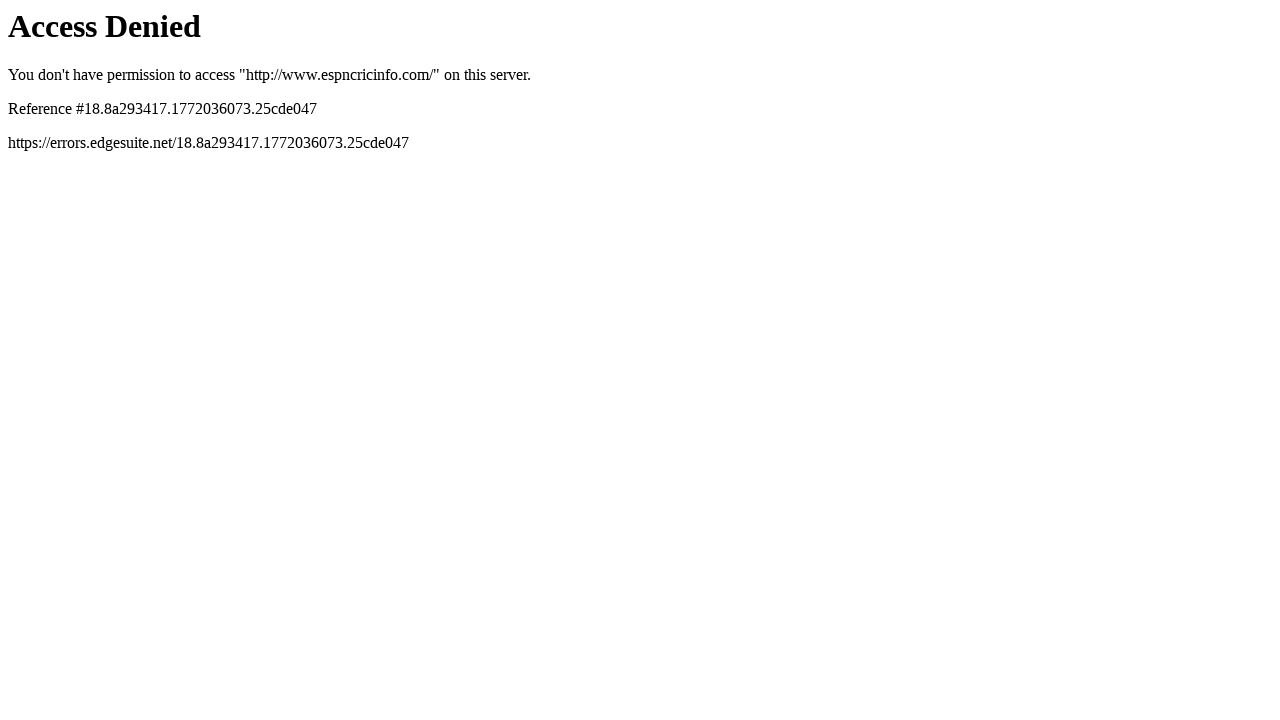

Printed current URL to console
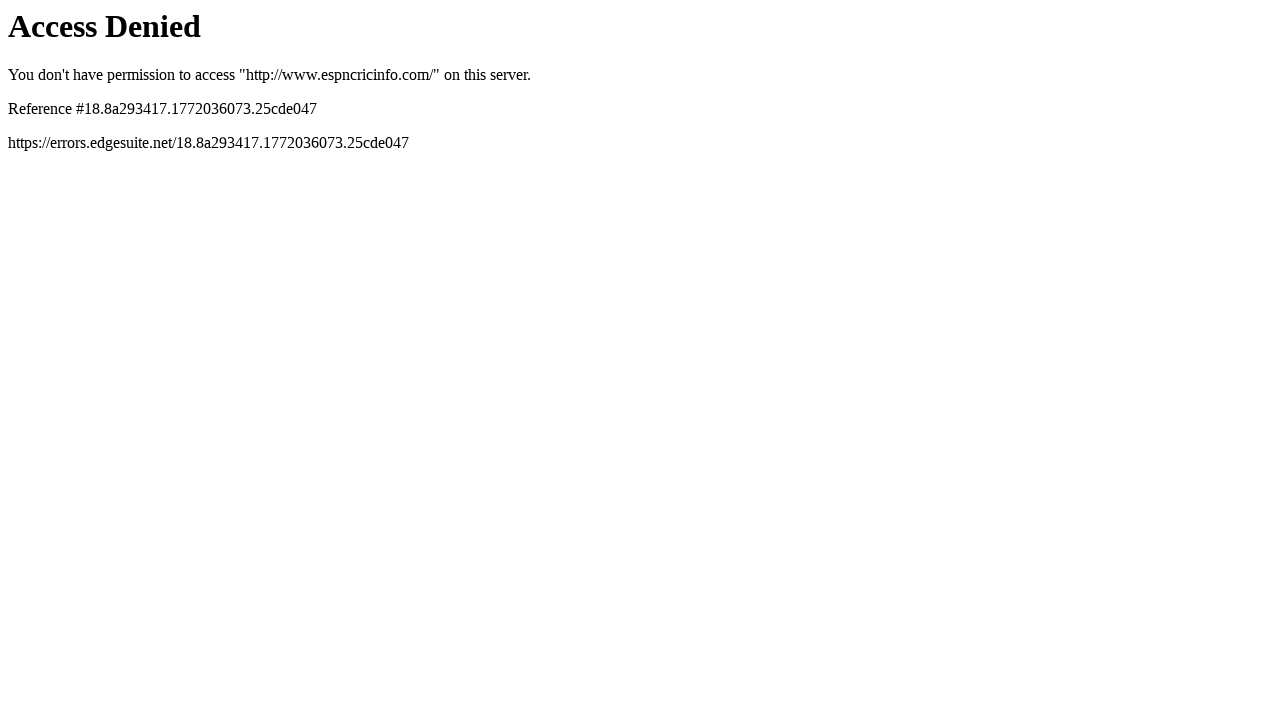

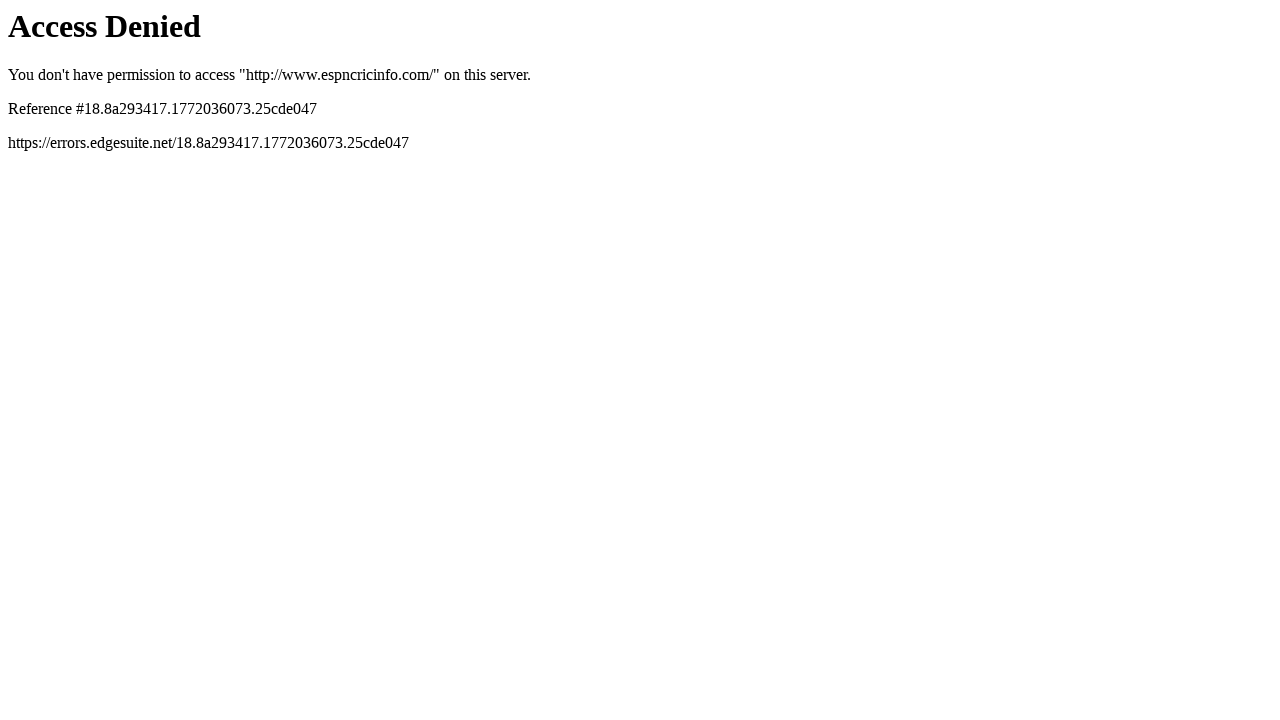